Tests that clicking the "Log In to Apply" button on a scholarship program page navigates the user to the login page.

Starting URL: https://apply.mykaleidoscope.com/program/sdet-test-scholarship

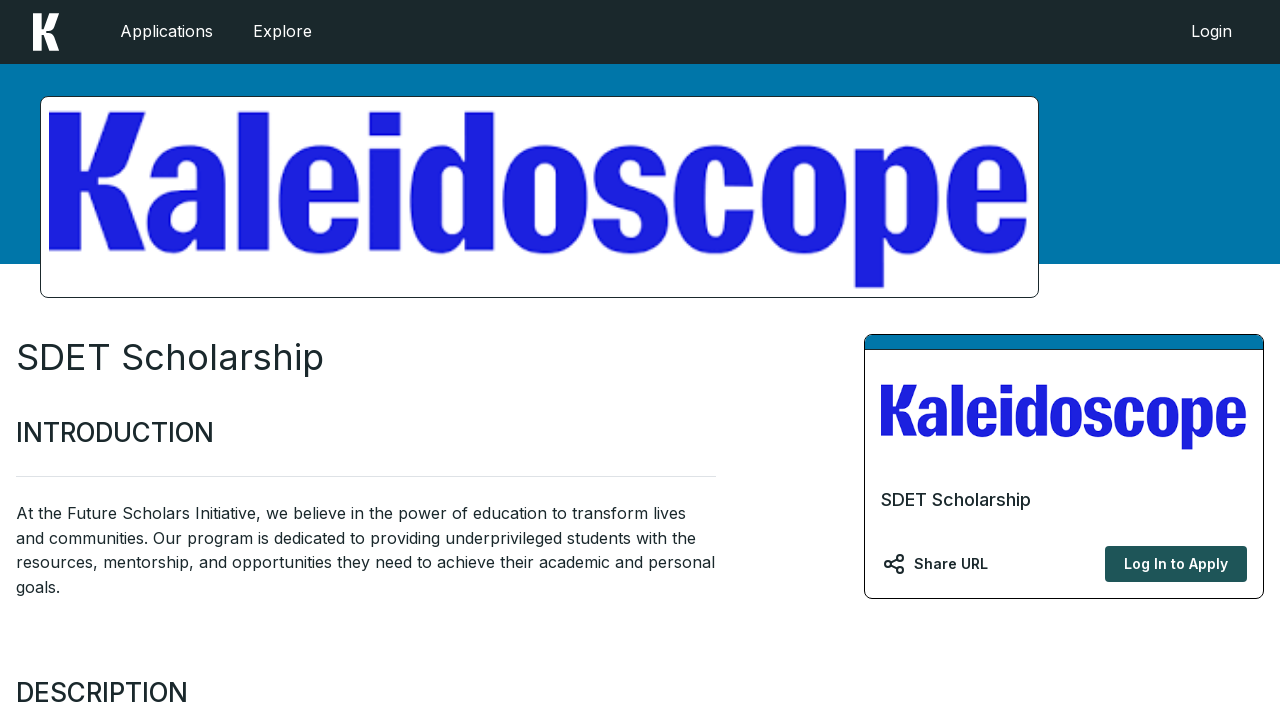

Verified 'Log In to Apply' button is visible on scholarship program page
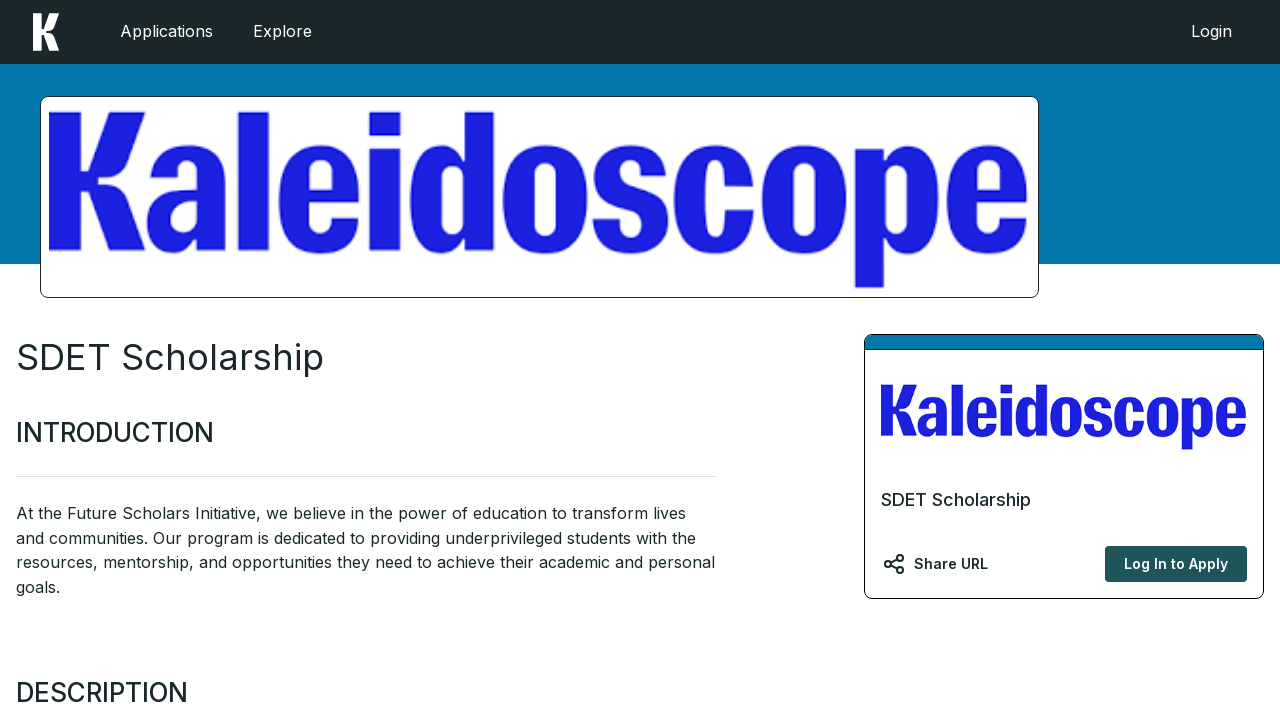

Clicked 'Log In to Apply' button at (1176, 564) on internal:role=button[name="Log In to Apply"i]
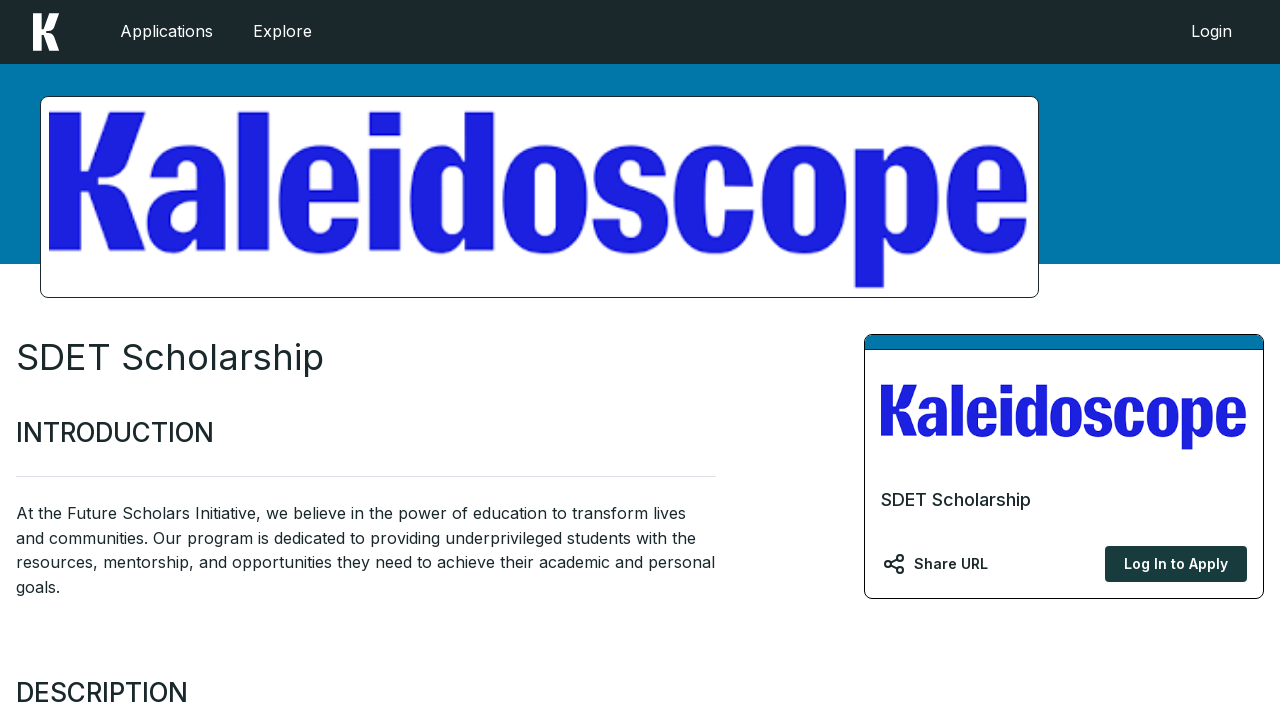

Successfully navigated to login page
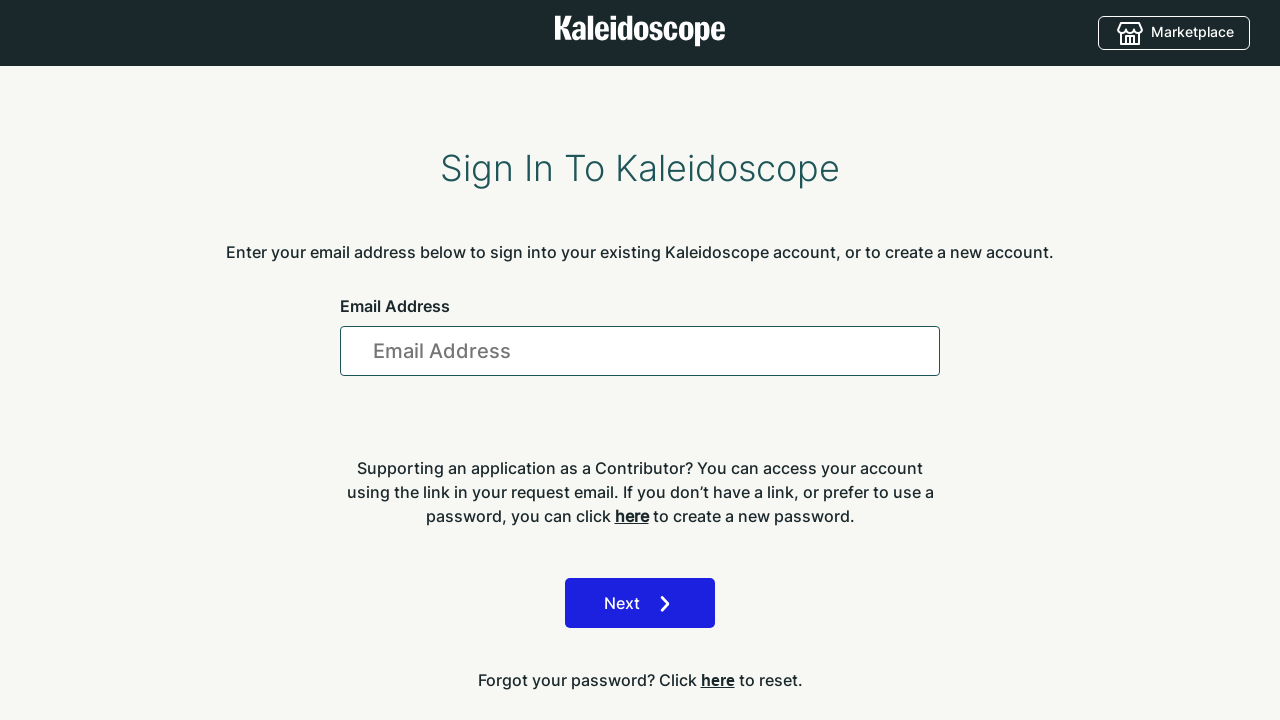

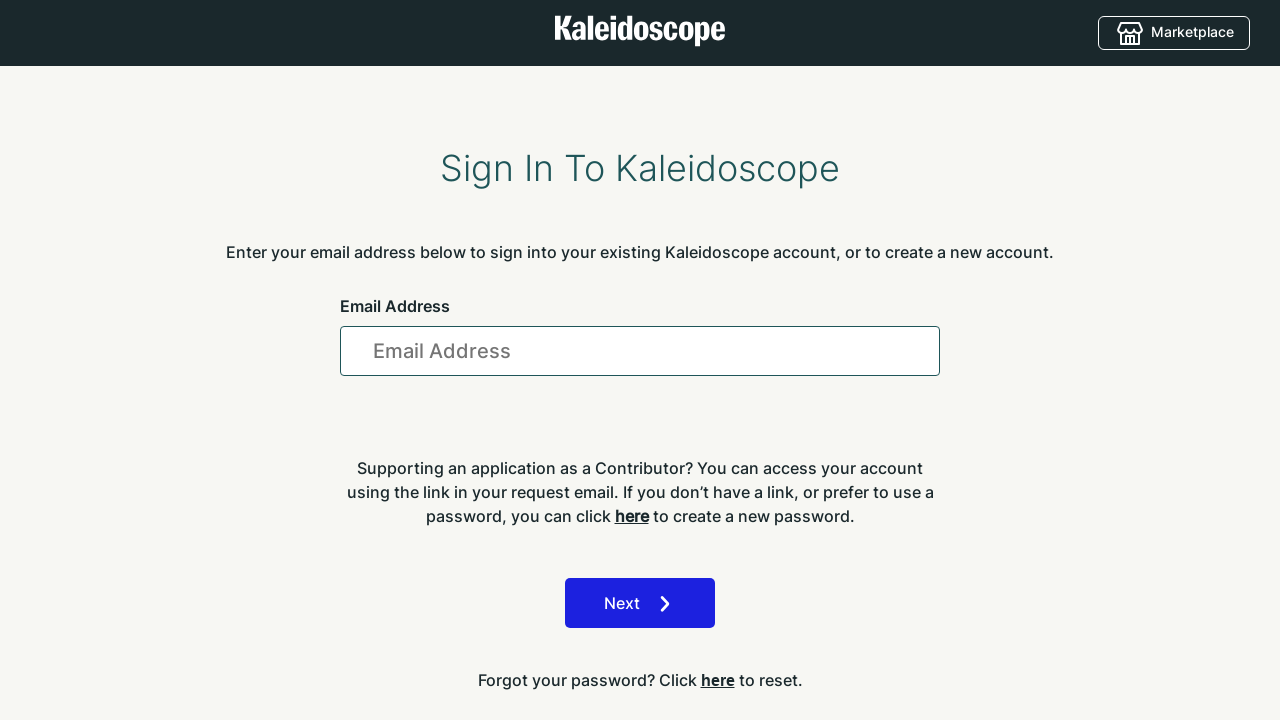